Tests the Automation Exercise website by verifying the number of links on the page, navigating to the Products page, and checking that the special offer element is displayed

Starting URL: https://www.automationexercise.com/

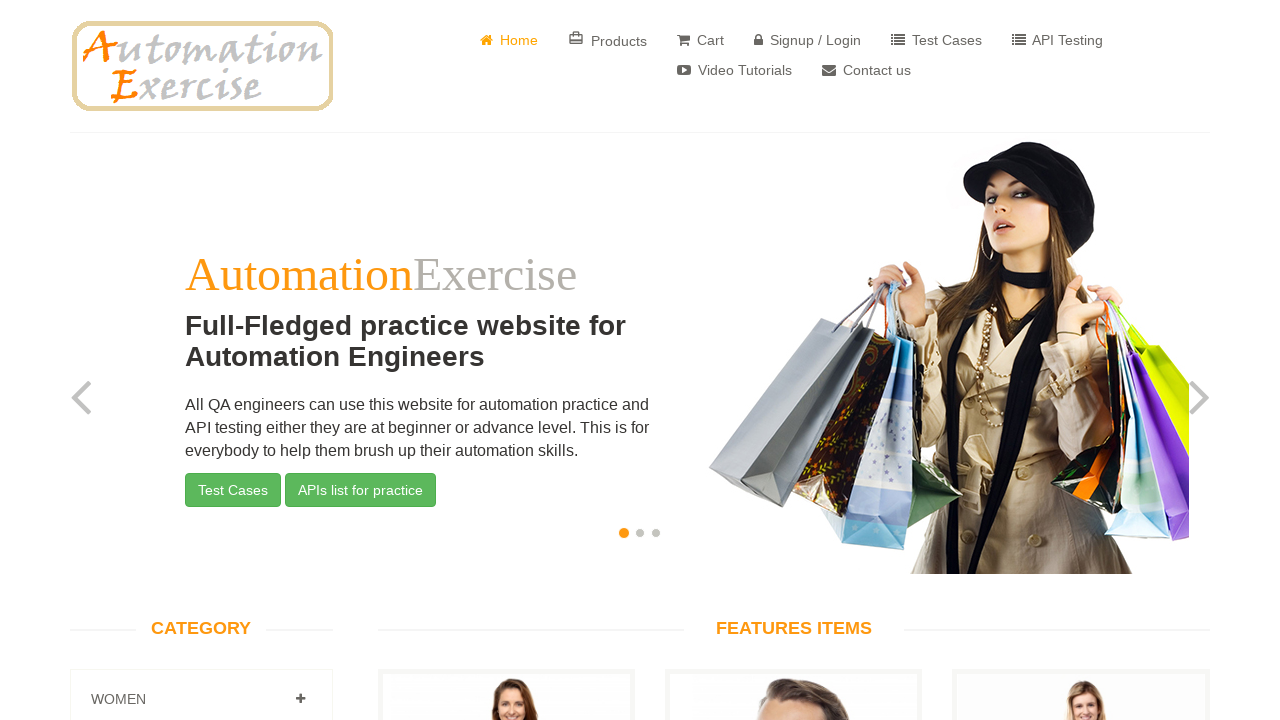

Retrieved all link elements on the page
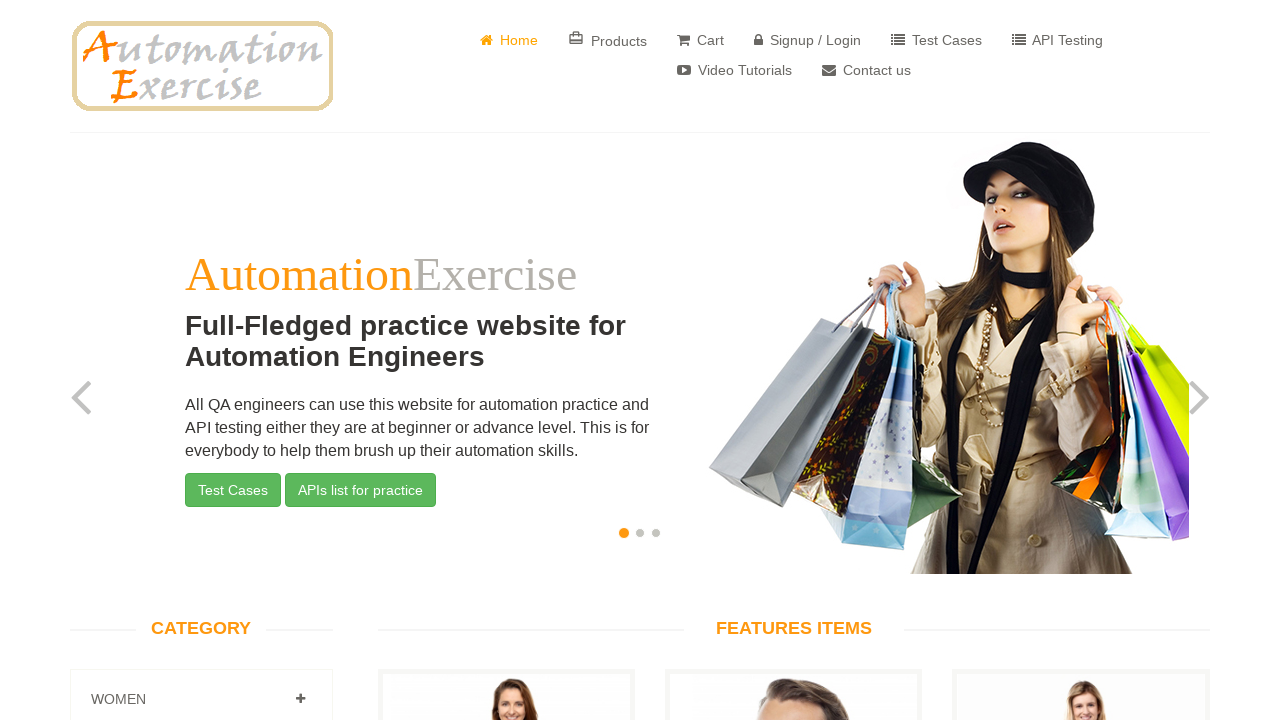

Counted 147 links on the page
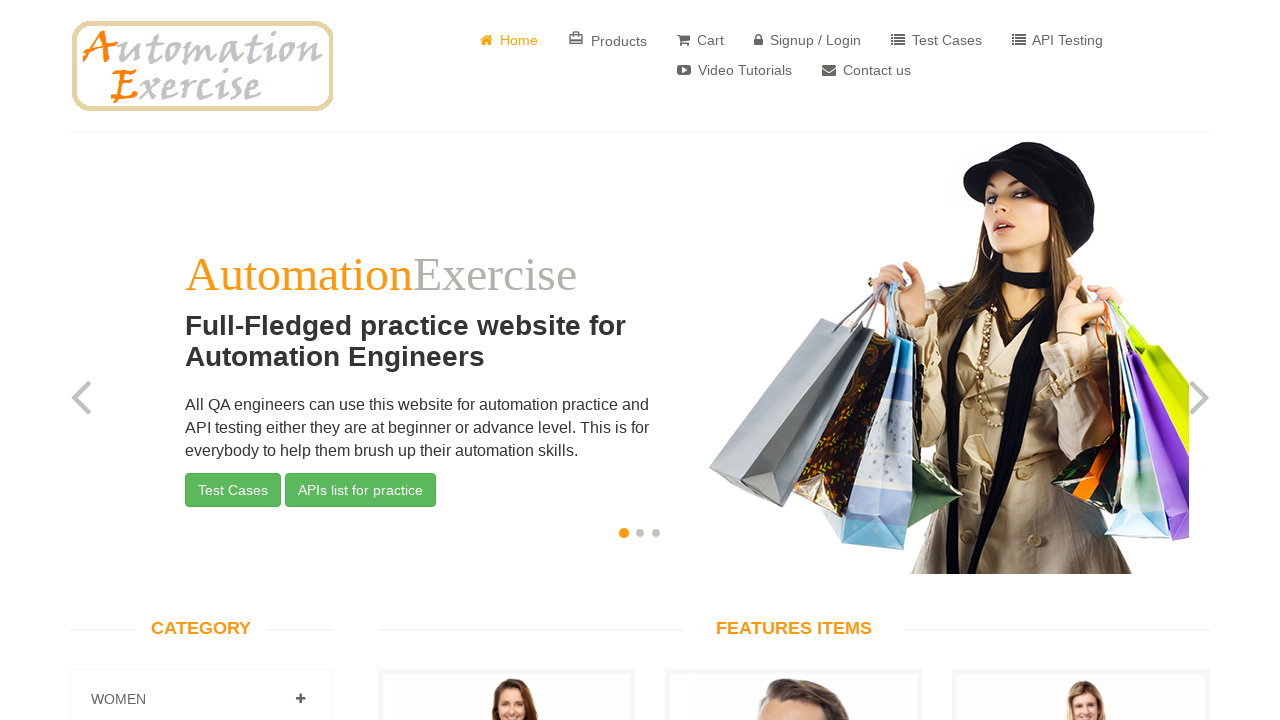

Verified link count: 147 matches expected 147
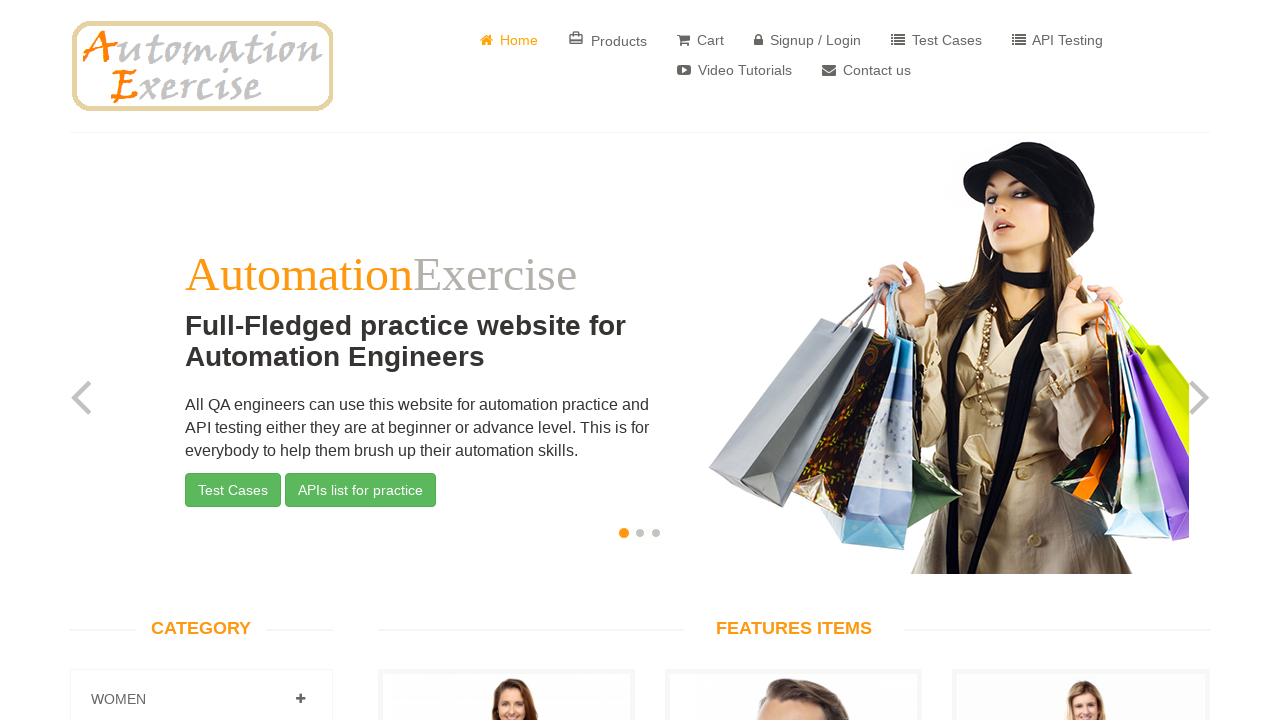

Clicked on Products link at (608, 40) on text= Products
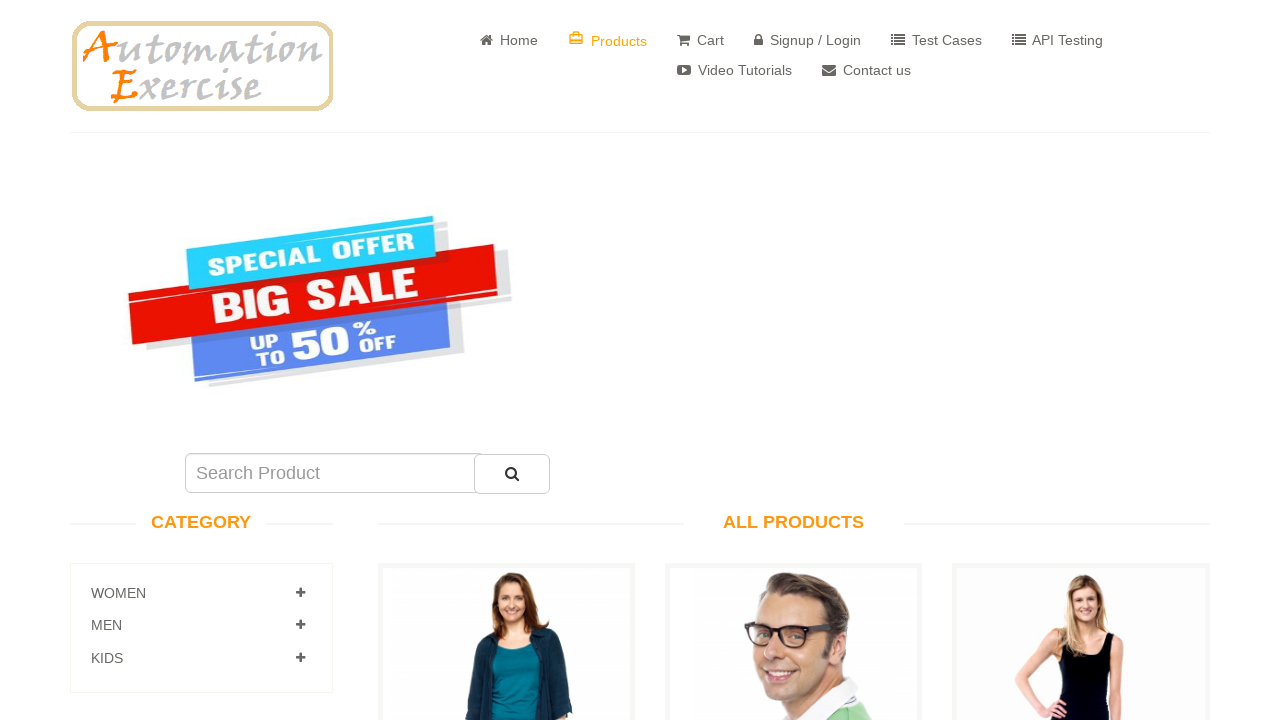

Special offer element loaded and is present on Products page
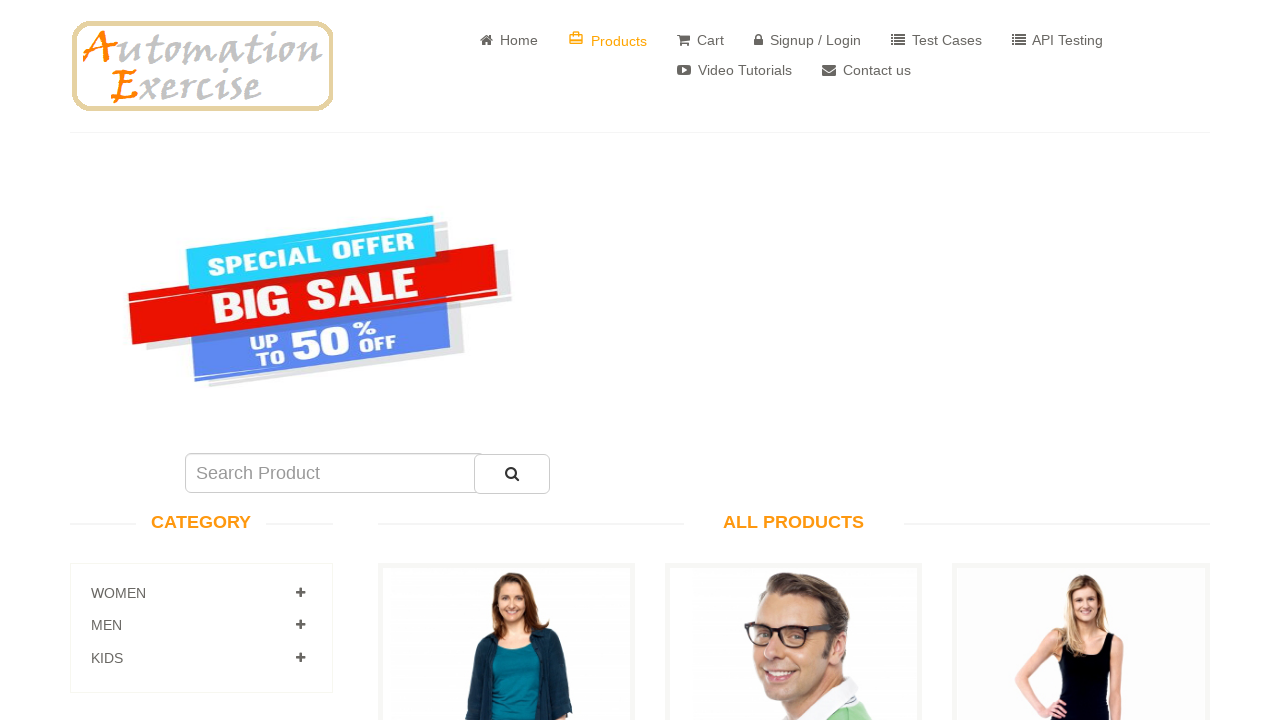

Located special offer element
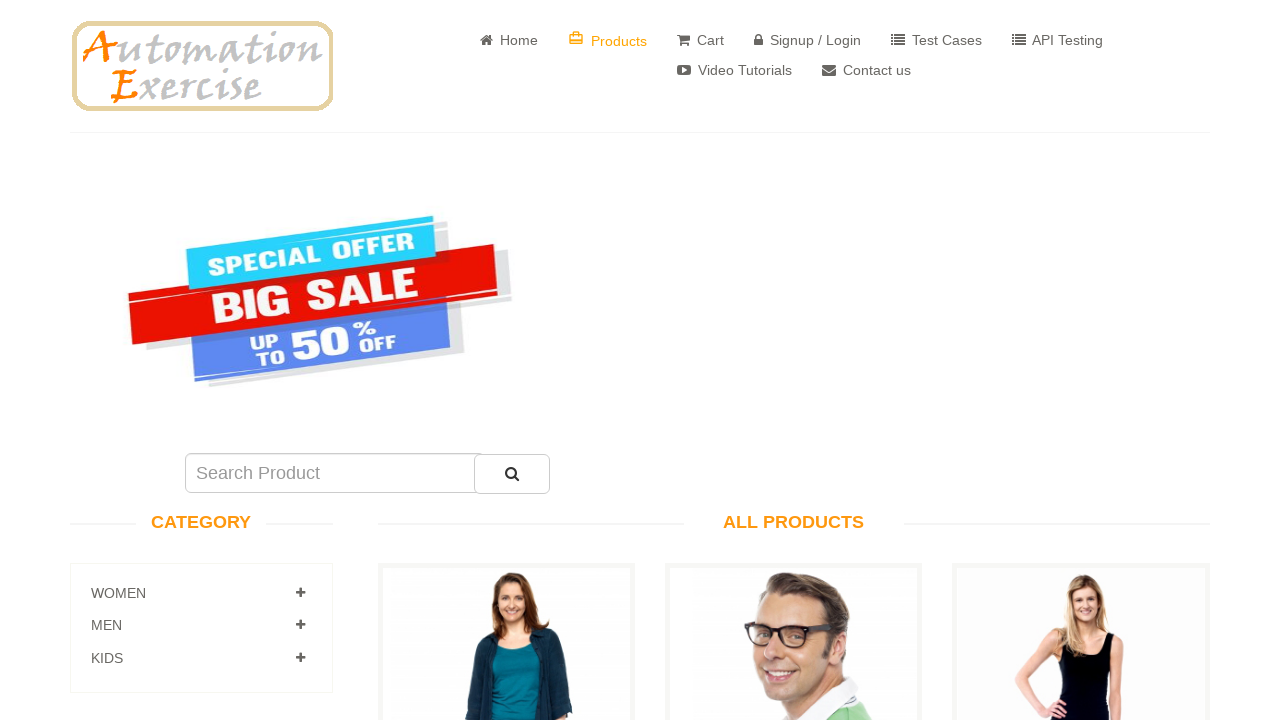

Verified special offer element is visible
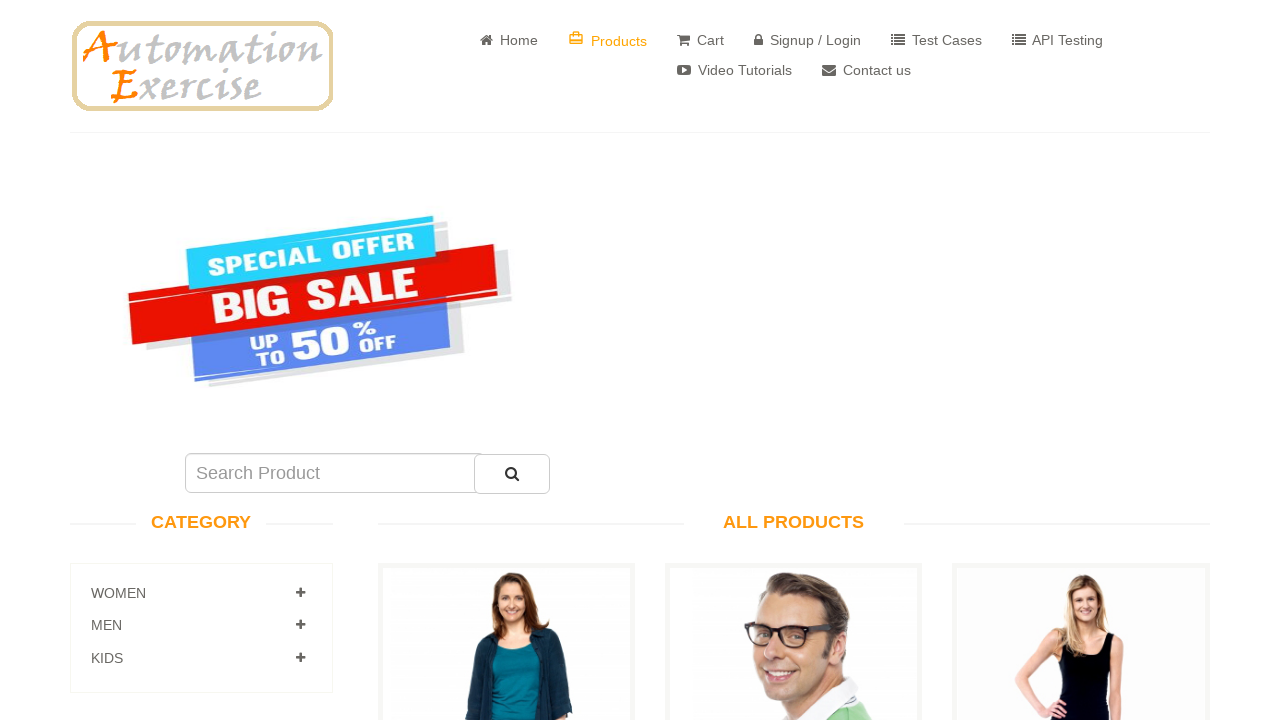

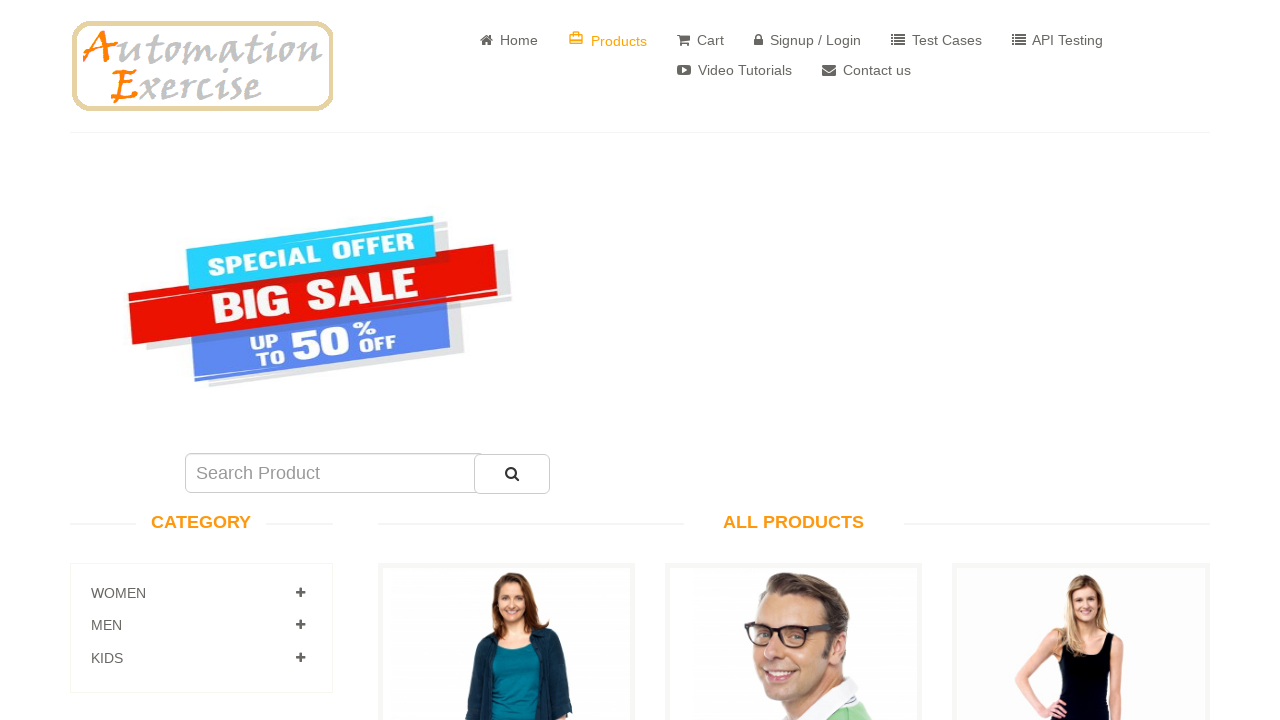